Tests keyboard actions on a text comparison website by typing text in the first textarea, selecting all with Ctrl+A, copying with Ctrl+C, tabbing to the next field, and pasting with Ctrl+V.

Starting URL: https://text-compare.com/

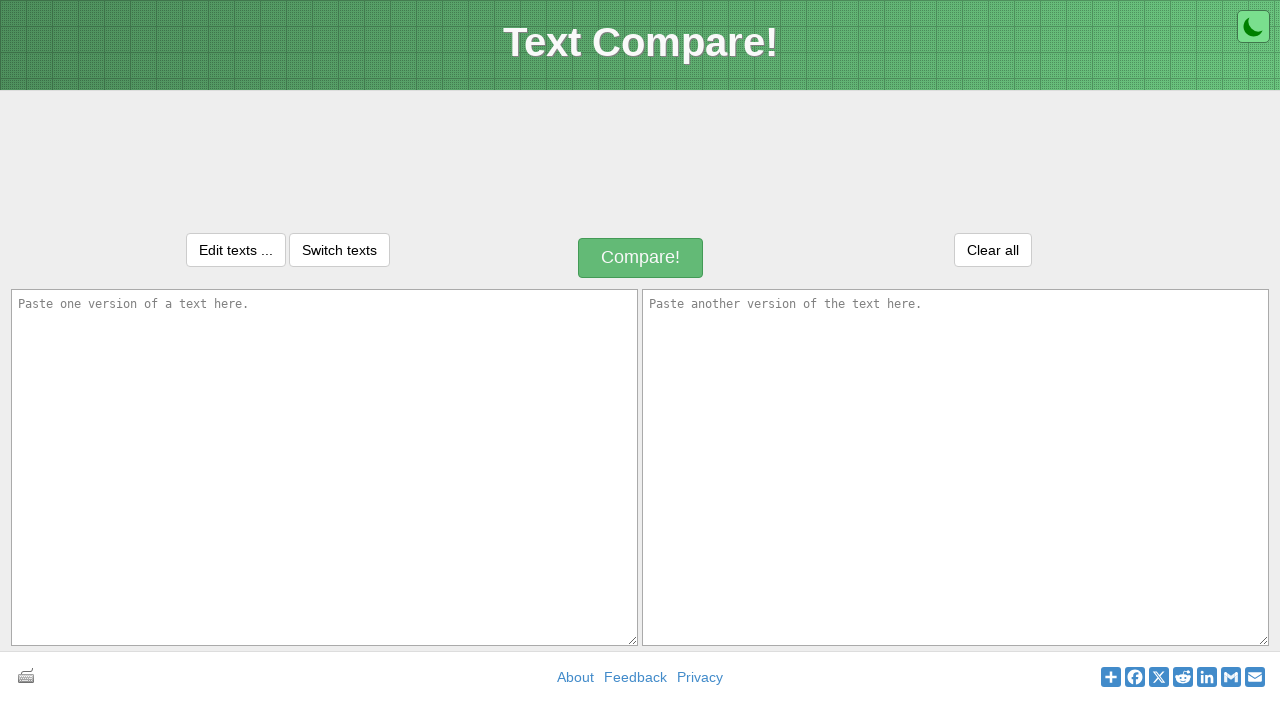

Typed 'welcome' in the first textarea on textarea#inputText1
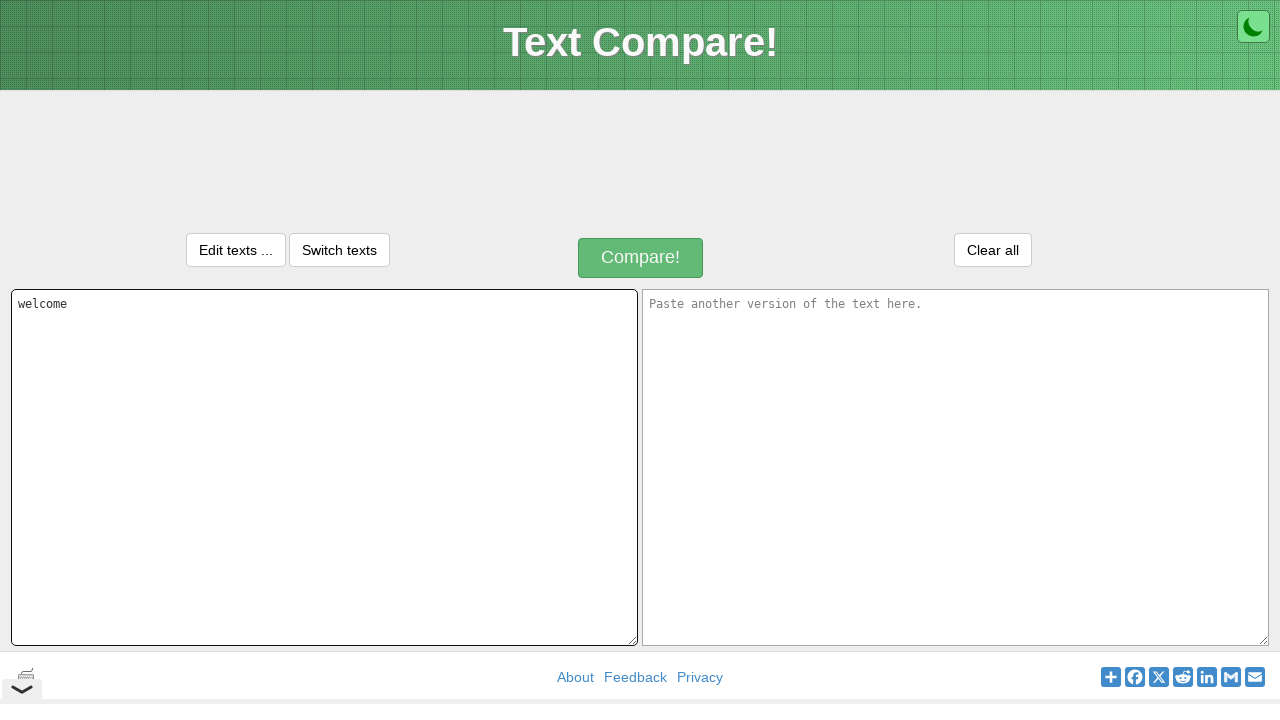

Clicked on the first textarea to ensure focus at (324, 467) on textarea#inputText1
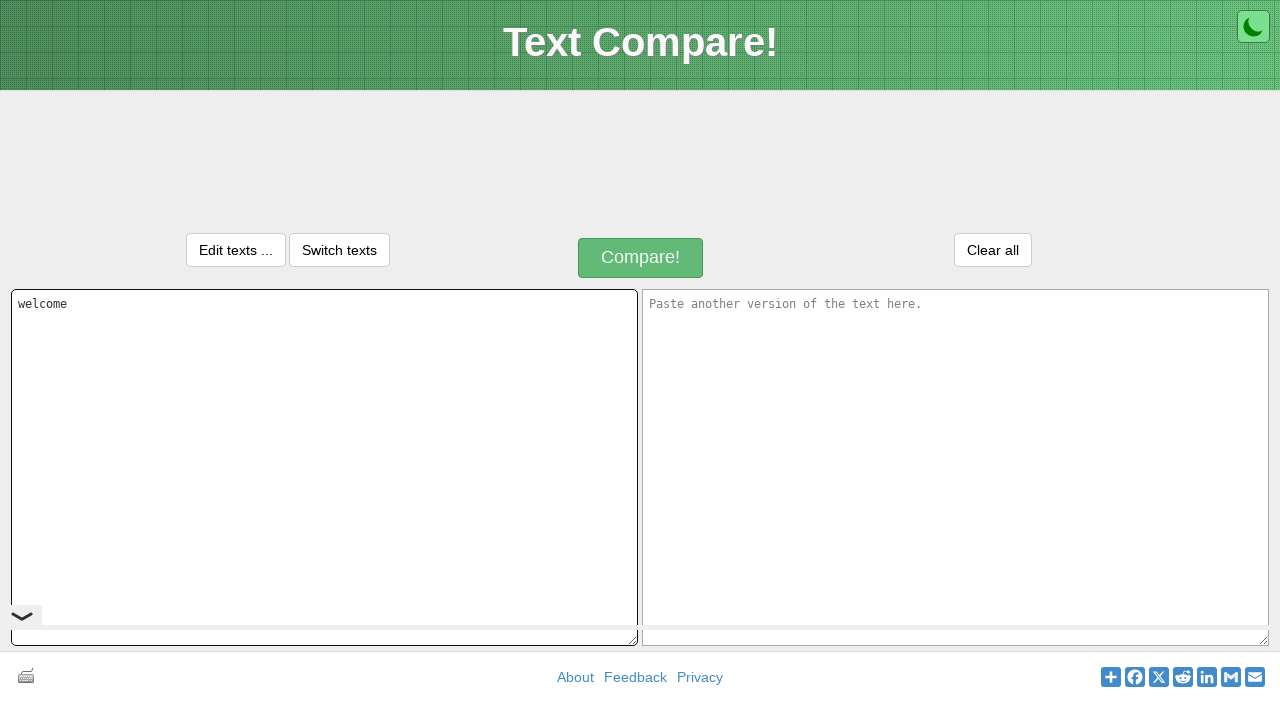

Selected all text with Ctrl+A
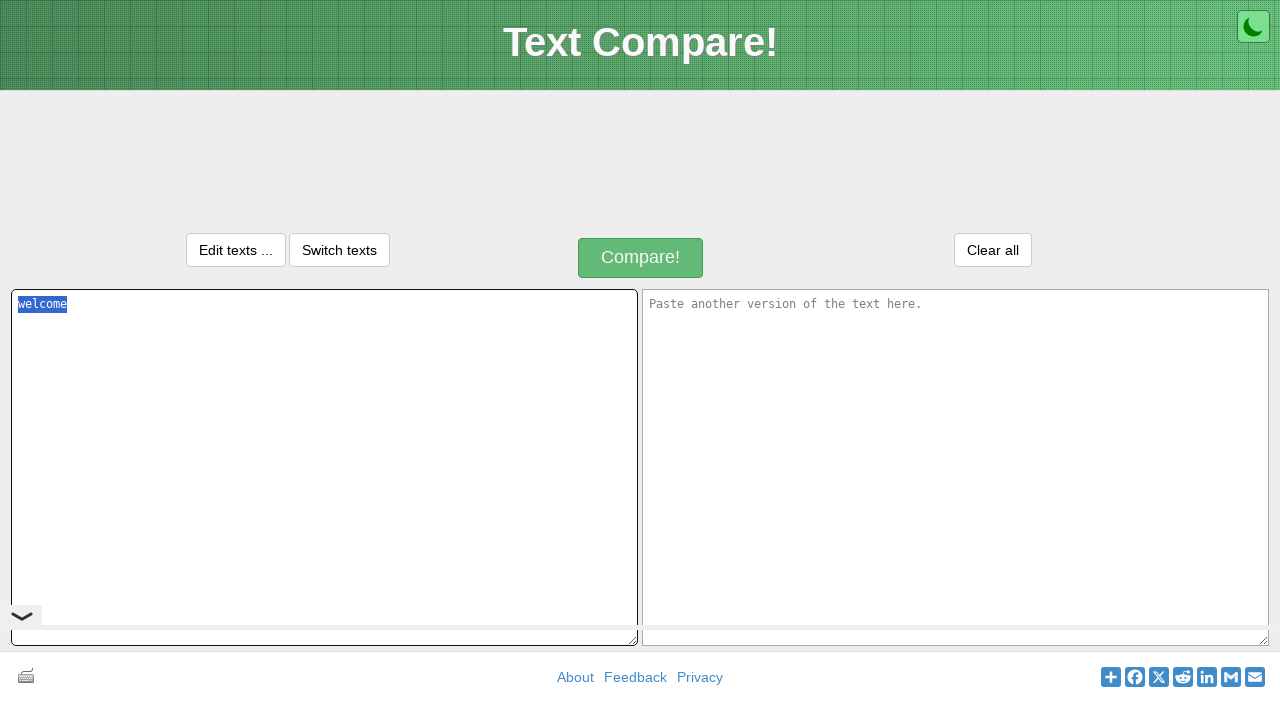

Copied selected text with Ctrl+C
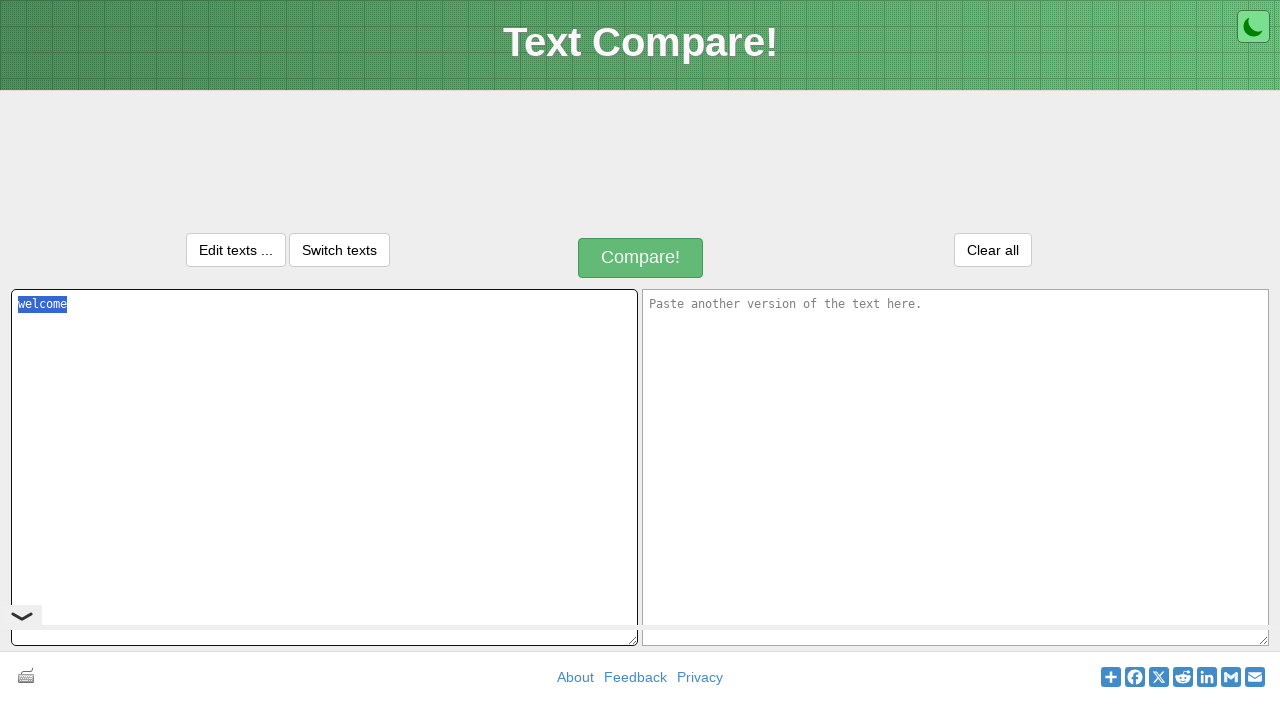

Pressed Tab to move to the next field
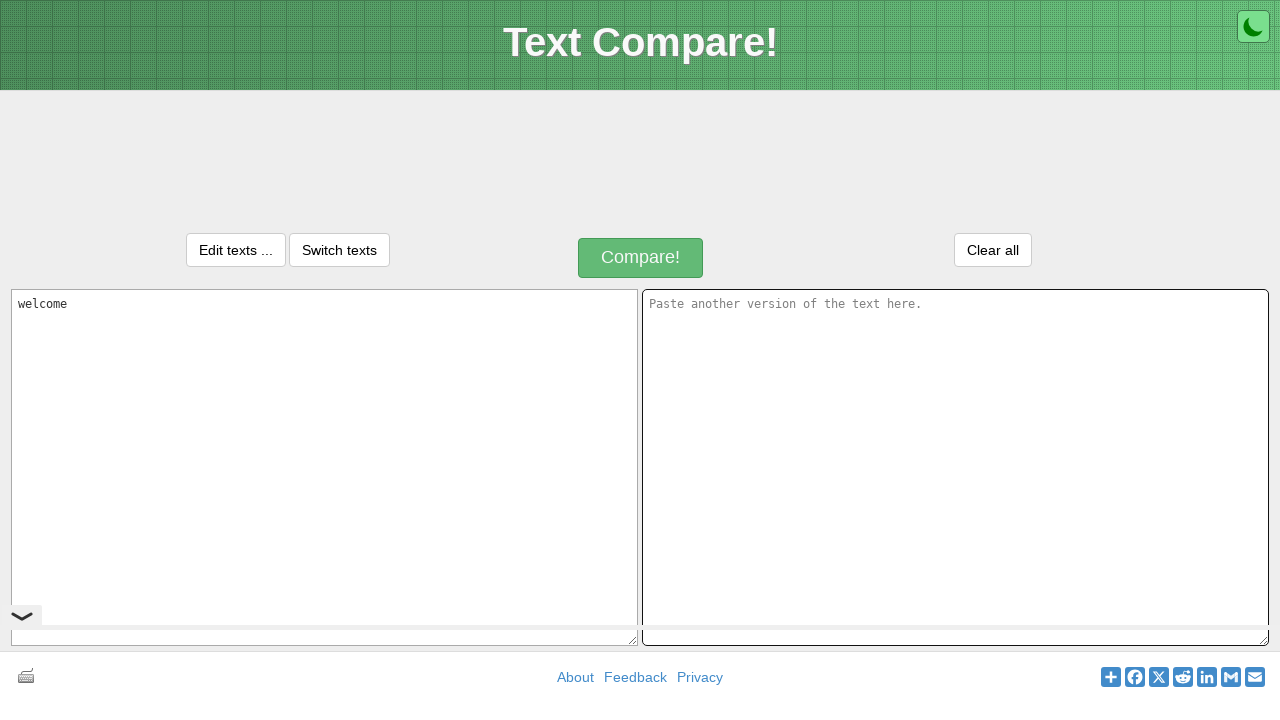

Pasted copied text with Ctrl+V into the second textarea
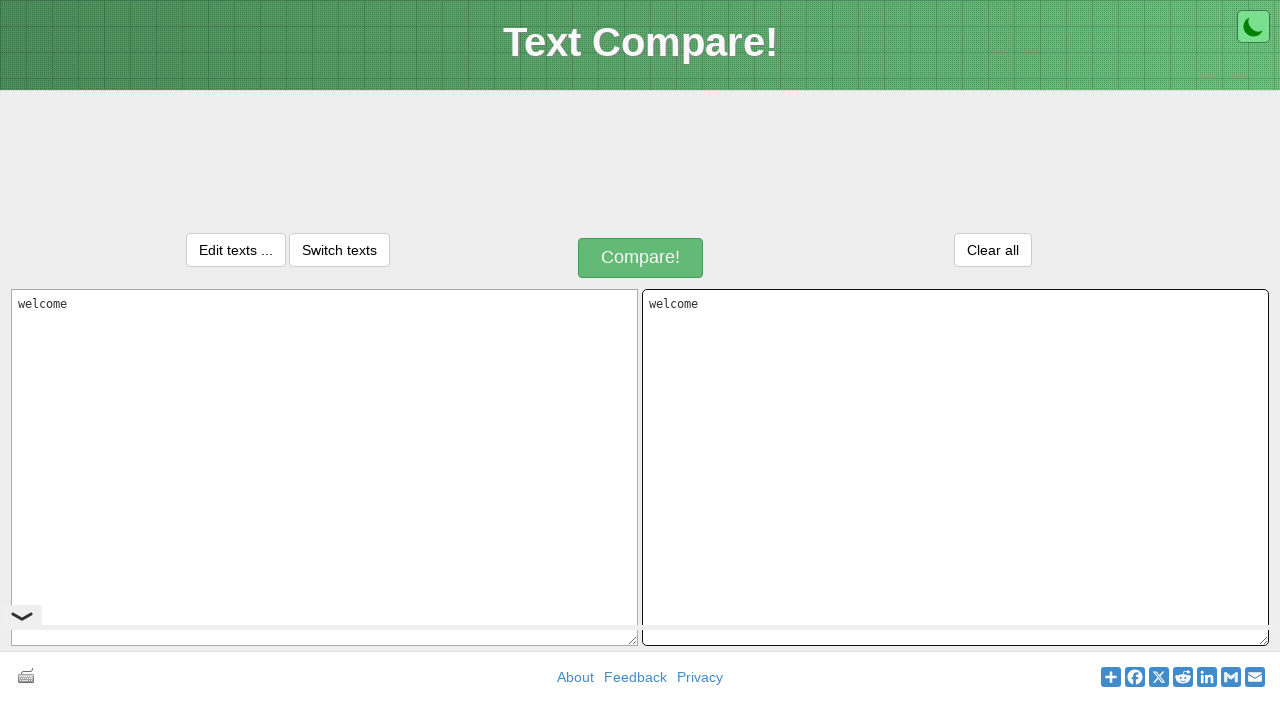

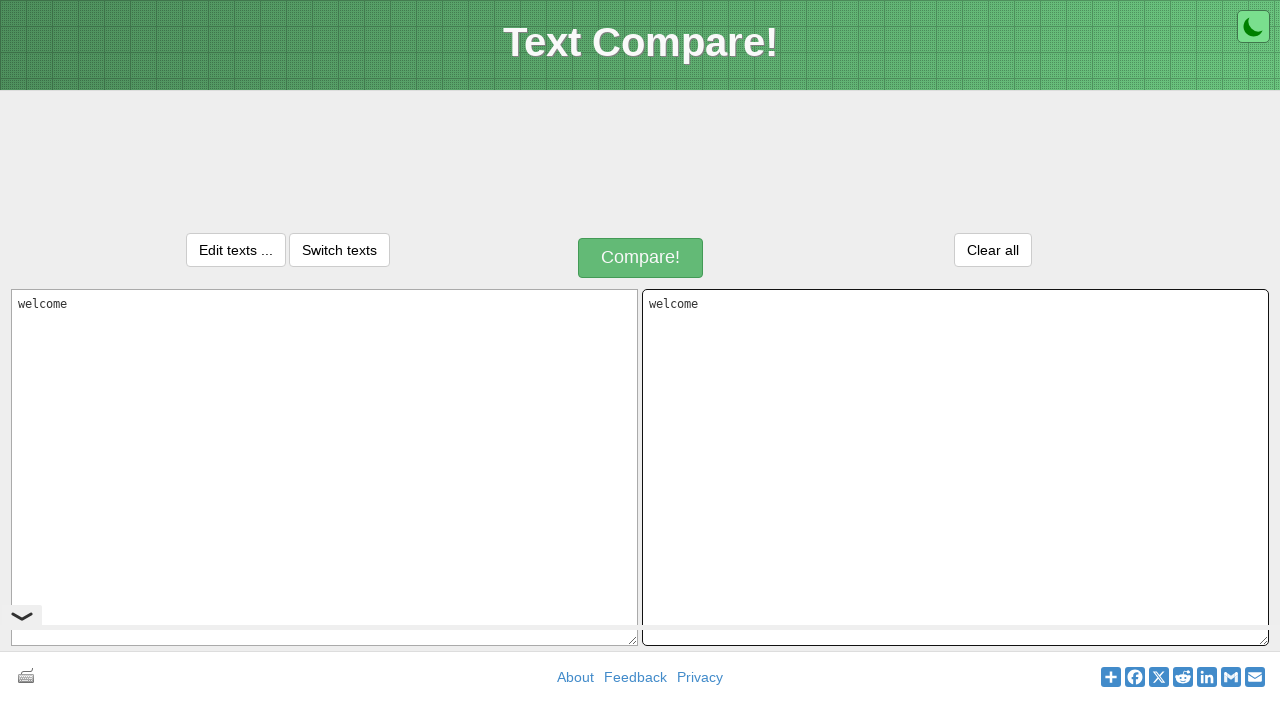